Tests link navigation functionality by finding footer links, opening them in new tabs using keyboard shortcuts, and then switching between all opened browser windows.

Starting URL: https://rahulshettyacademy.com/AutomationPractice/

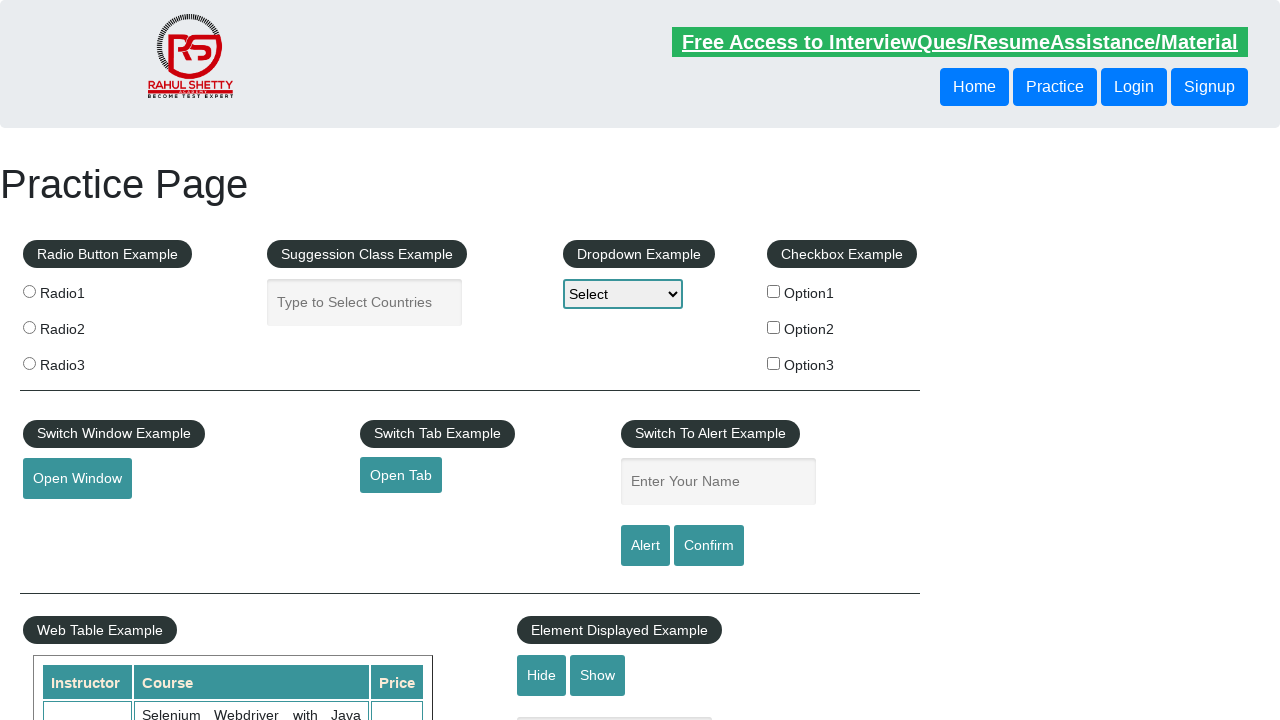

Waited for footer section (#gf-BIG) to load
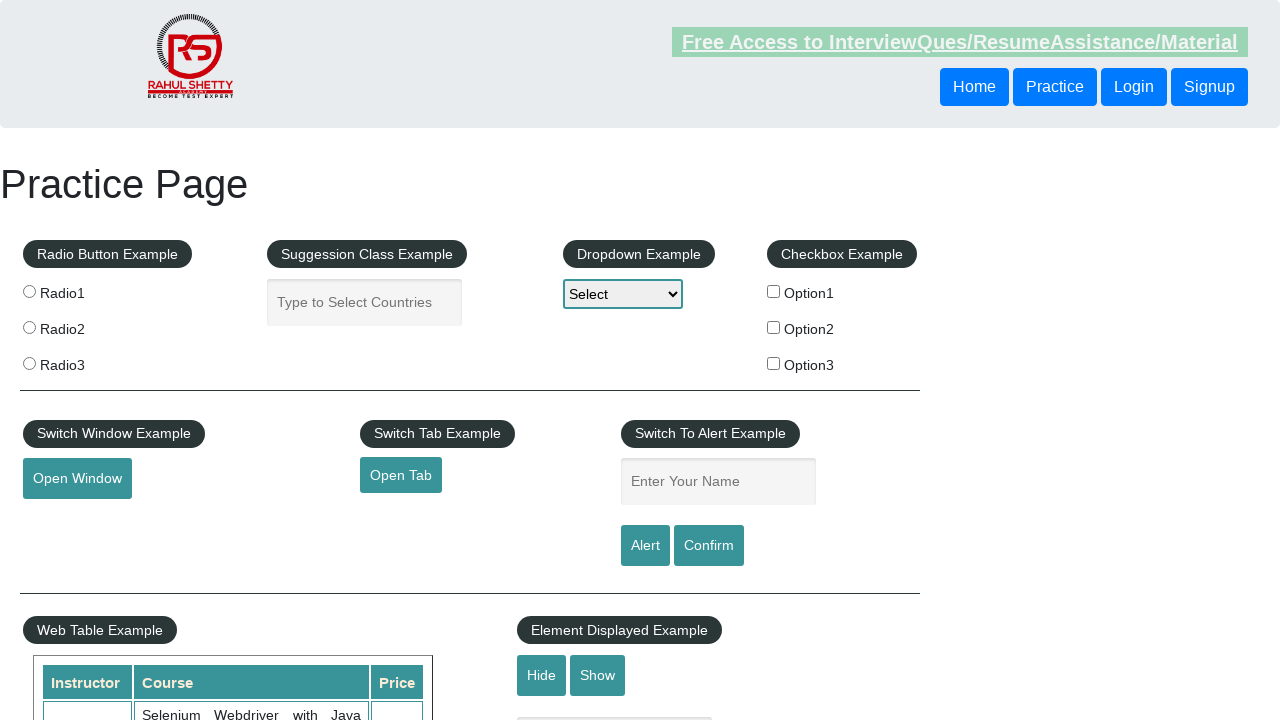

Located footer table first column
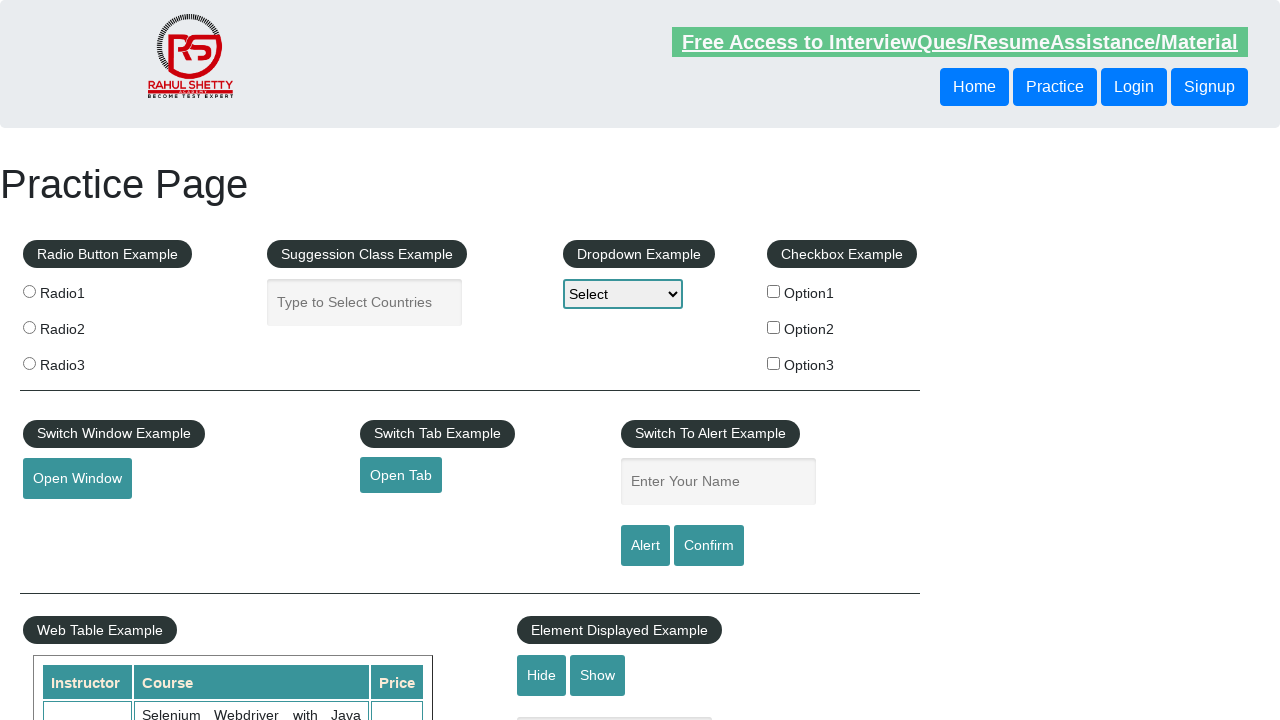

Found 0 links in footer first column
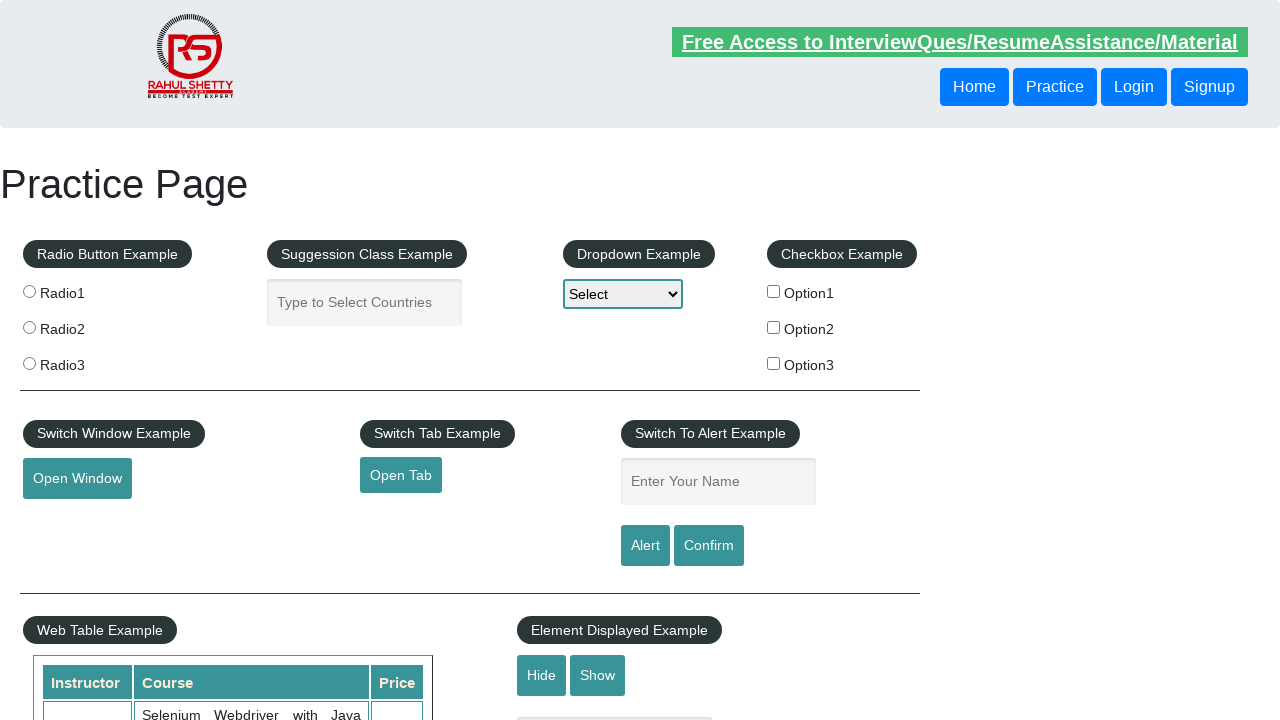

Retrieved all open pages/tabs - total: 1
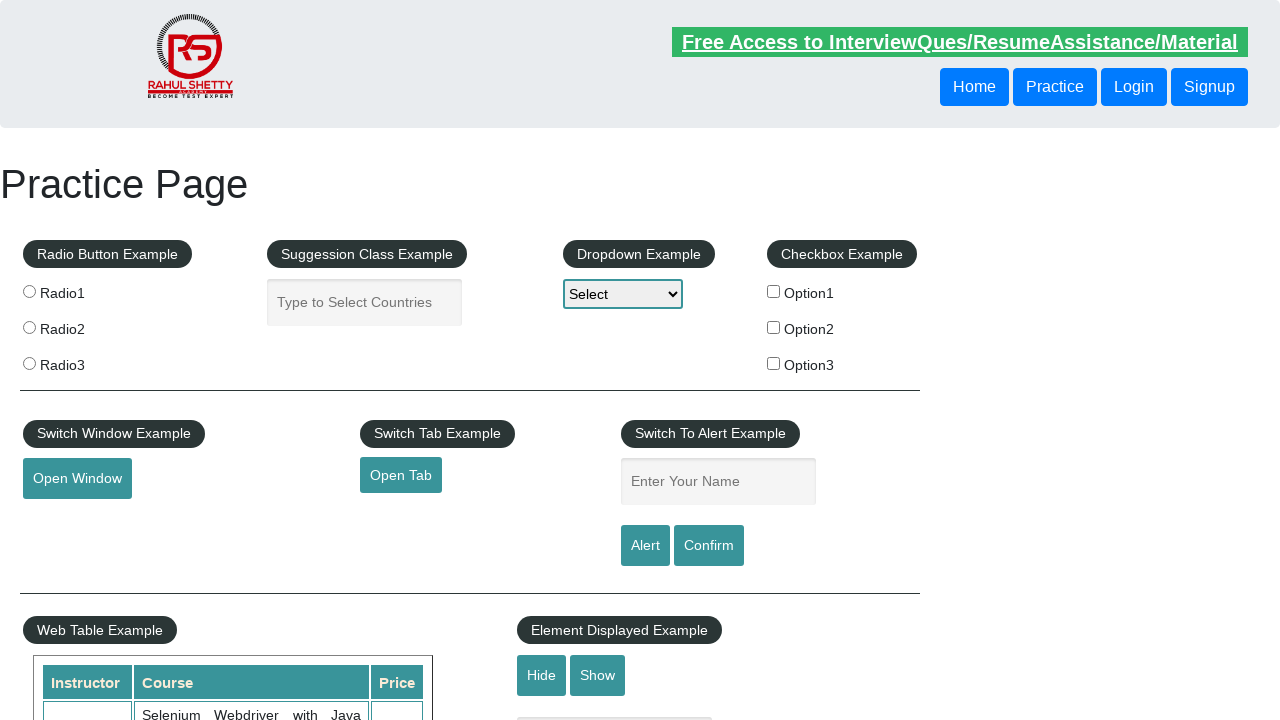

Brought tab 1 to front
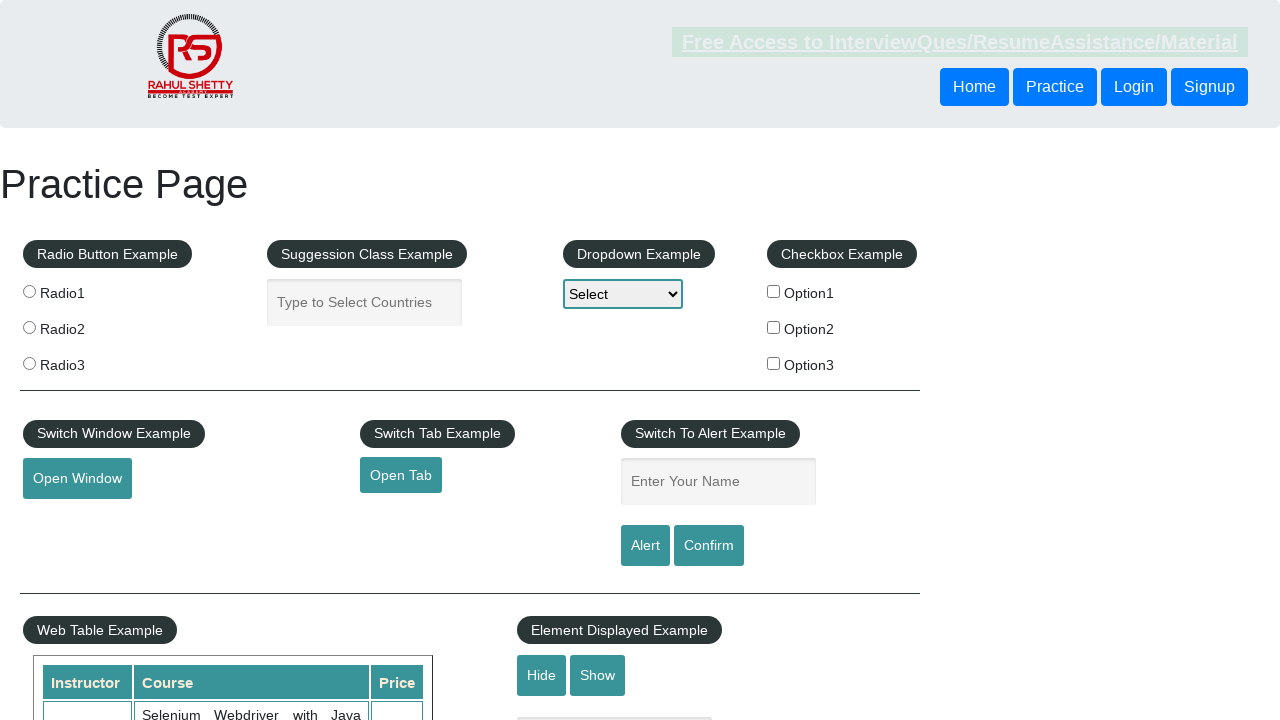

Waited 500ms for tab 1 to focus
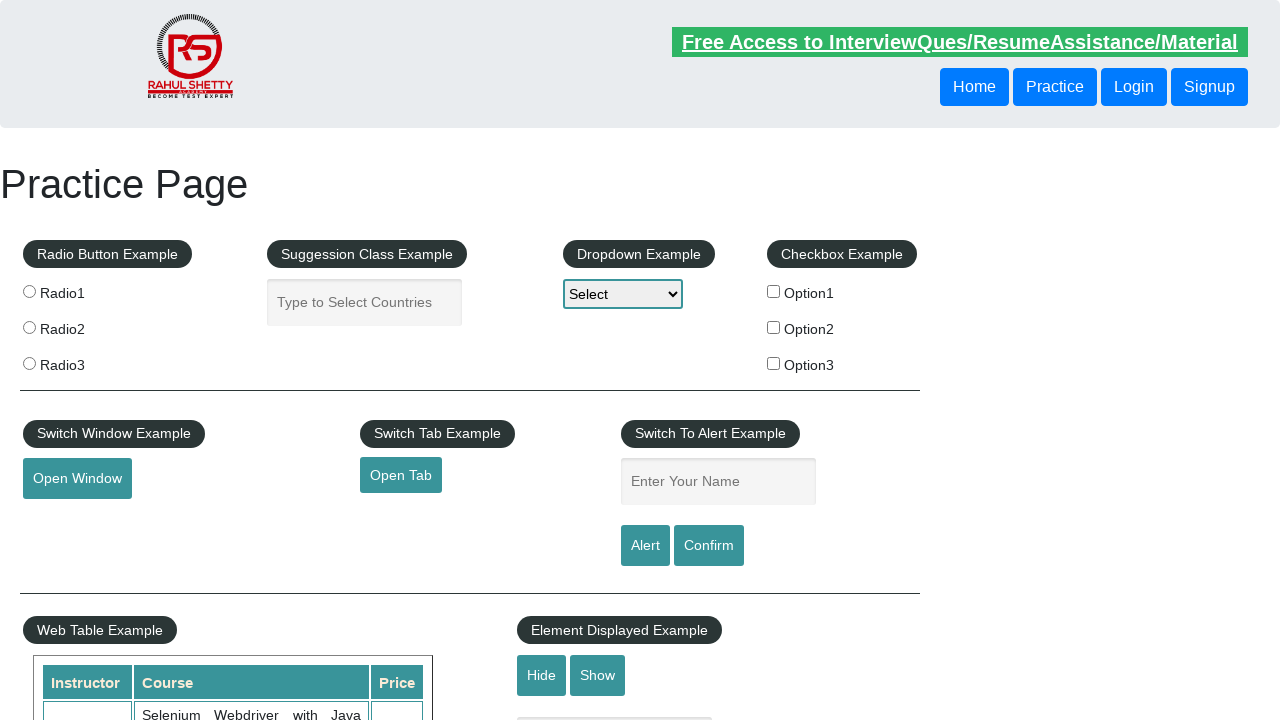

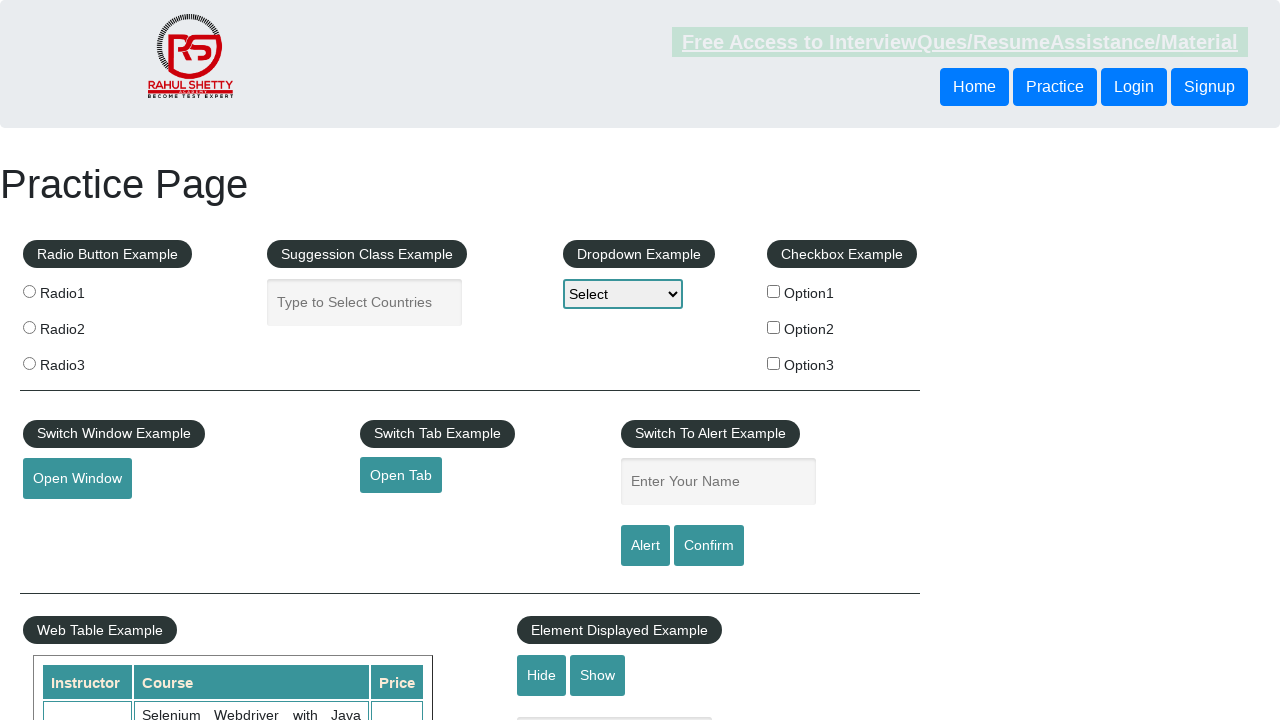